Tests different types of JavaScript alerts including simple alert, confirm dialog, and prompt dialog by interacting with buttons and handling the resulting alerts

Starting URL: http://demo.automationtesting.in/Alerts.html

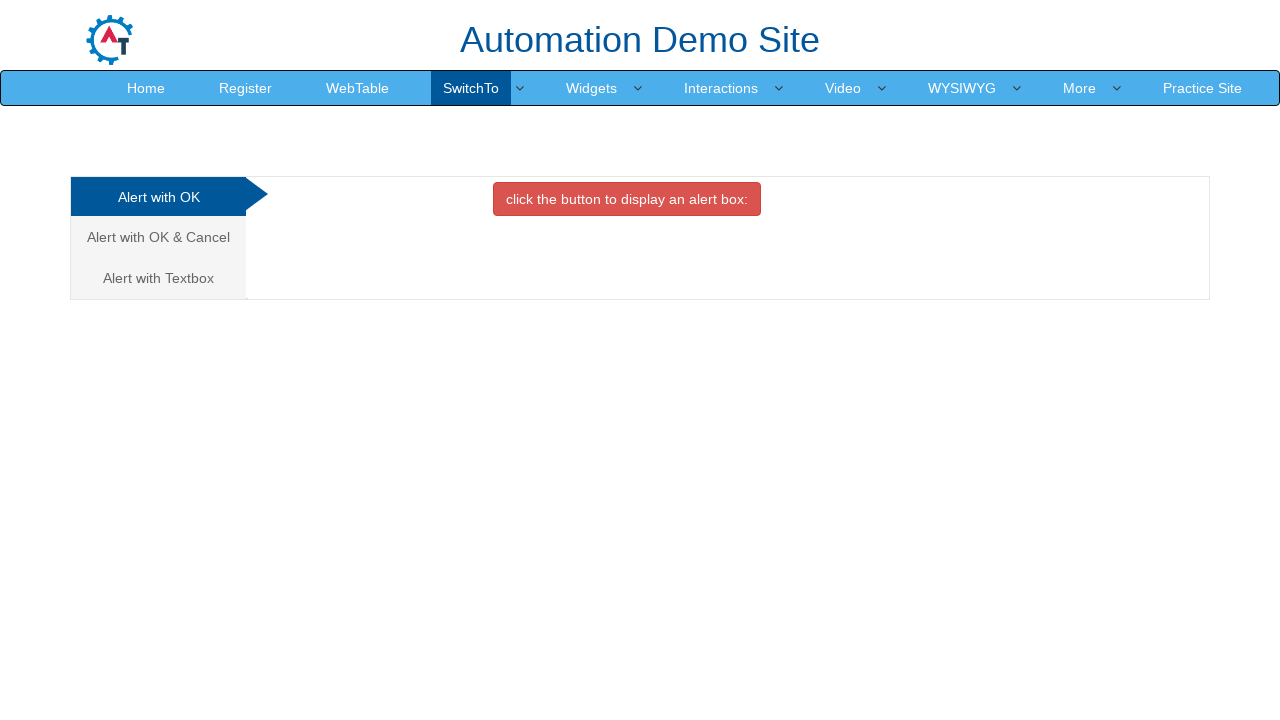

Clicked button to trigger simple alert dialog at (627, 199) on xpath=//button[@class='btn btn-danger']
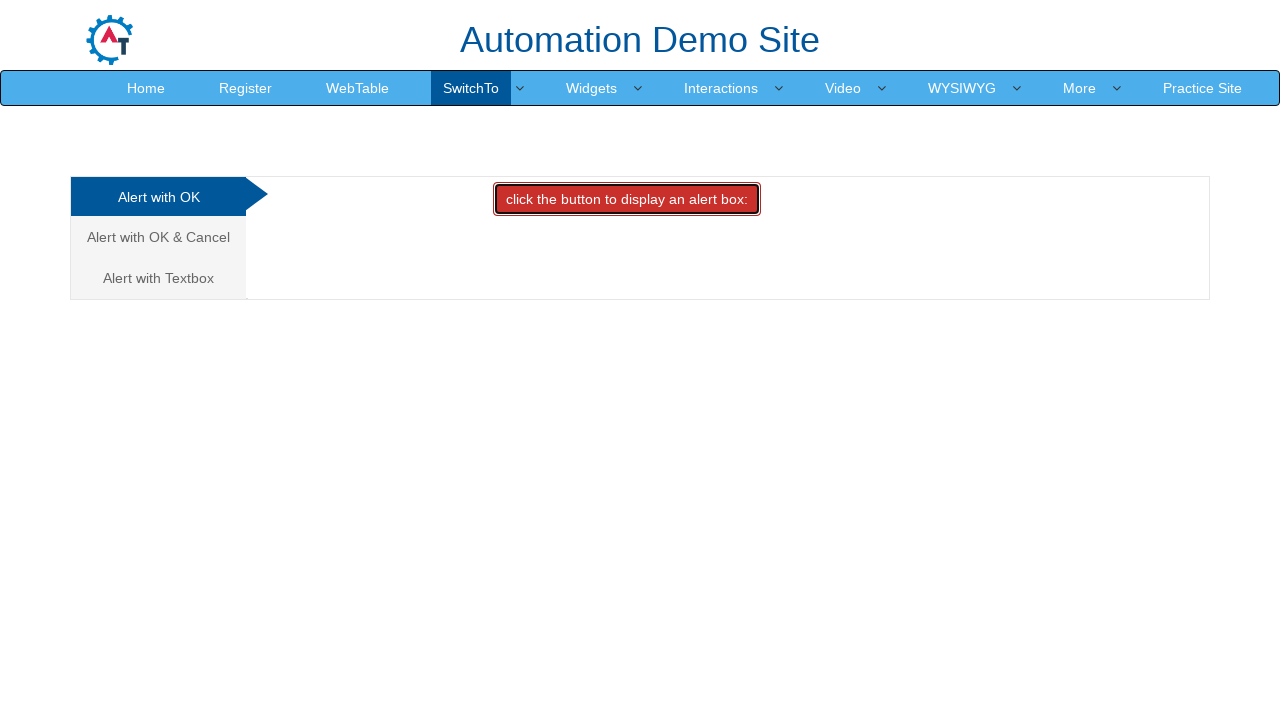

Set up dialog handler to accept alert
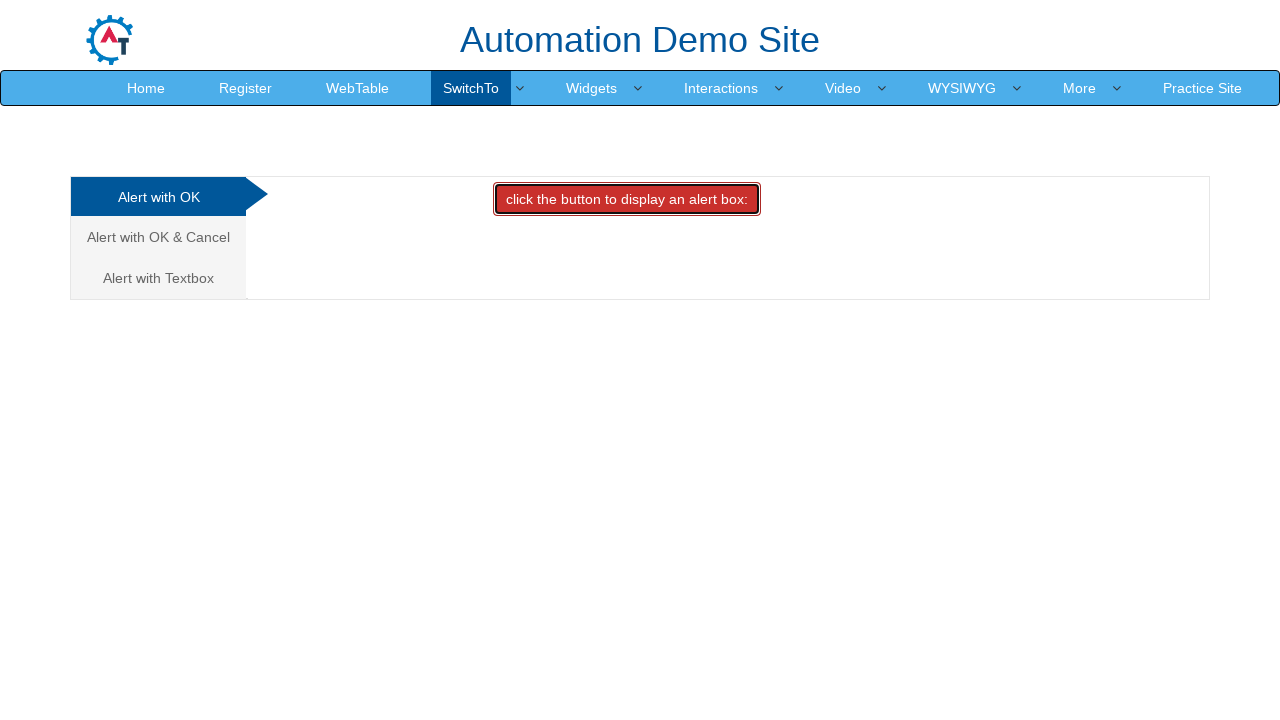

Waited for alert to be processed
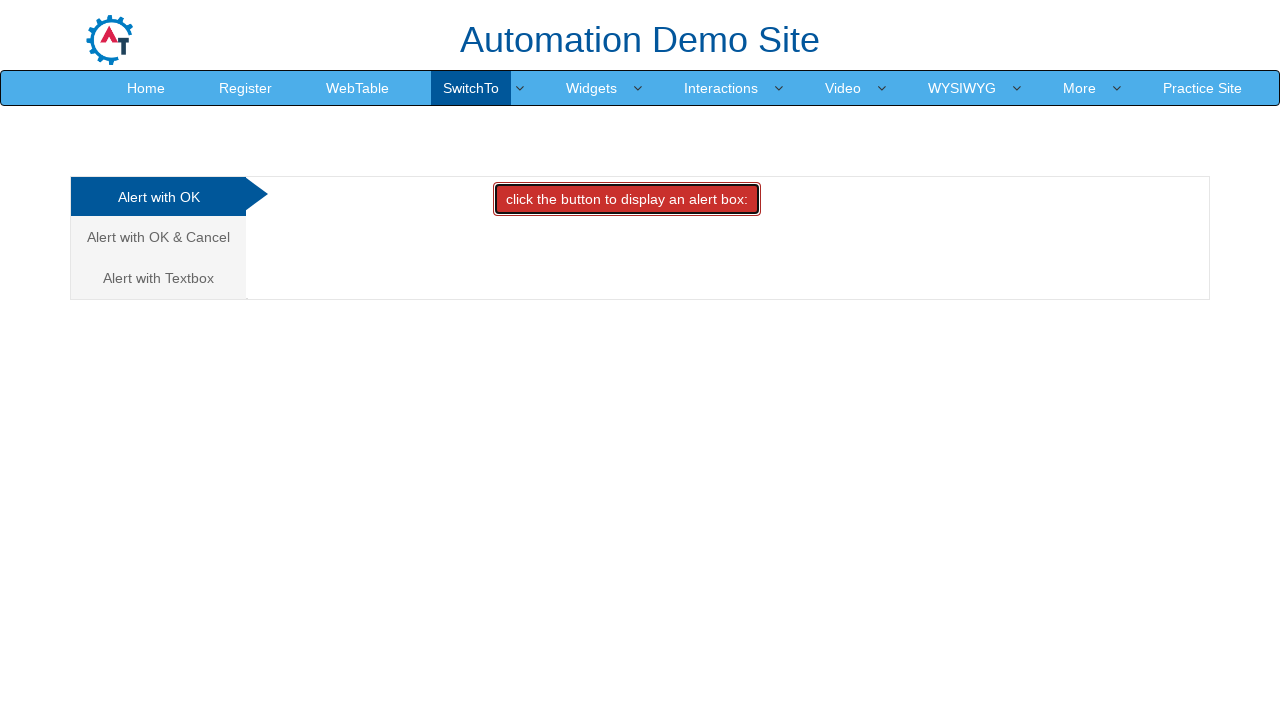

Clicked tab to navigate to confirm dialog test at (158, 237) on xpath=//a[@href='#CancelTab']
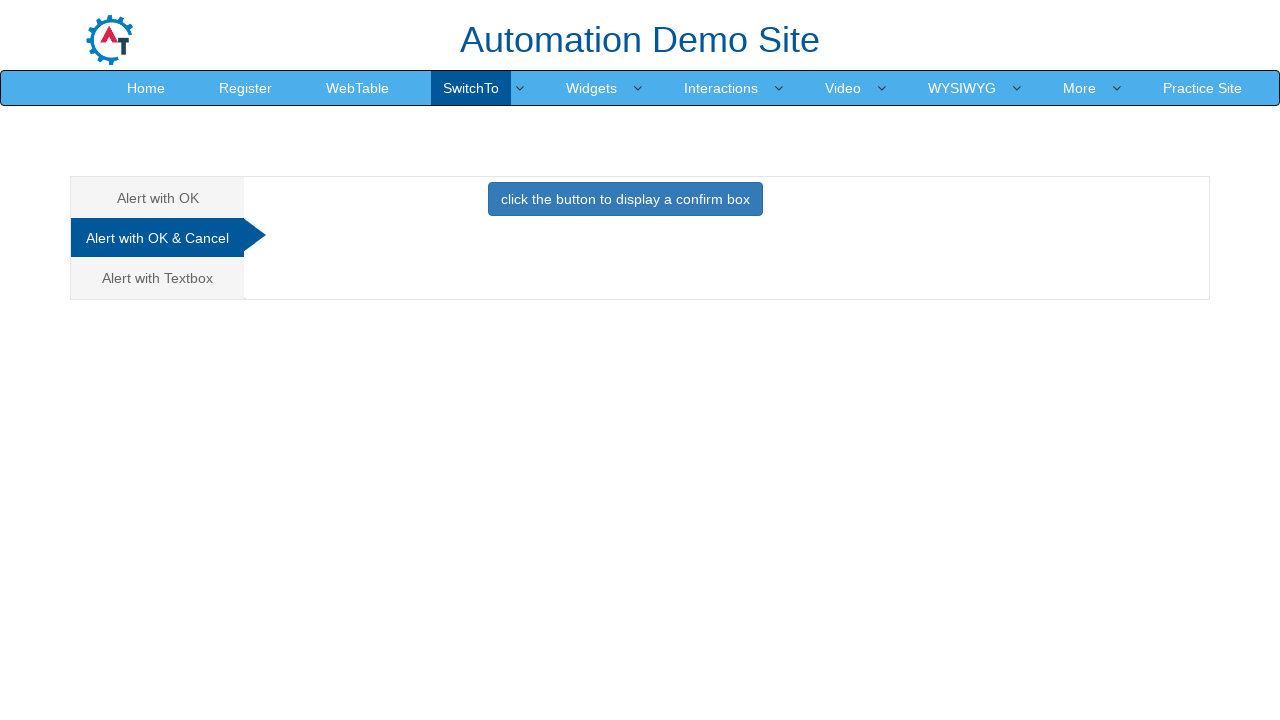

Clicked button to trigger confirm dialog at (625, 199) on xpath=//button[@class='btn btn-primary']
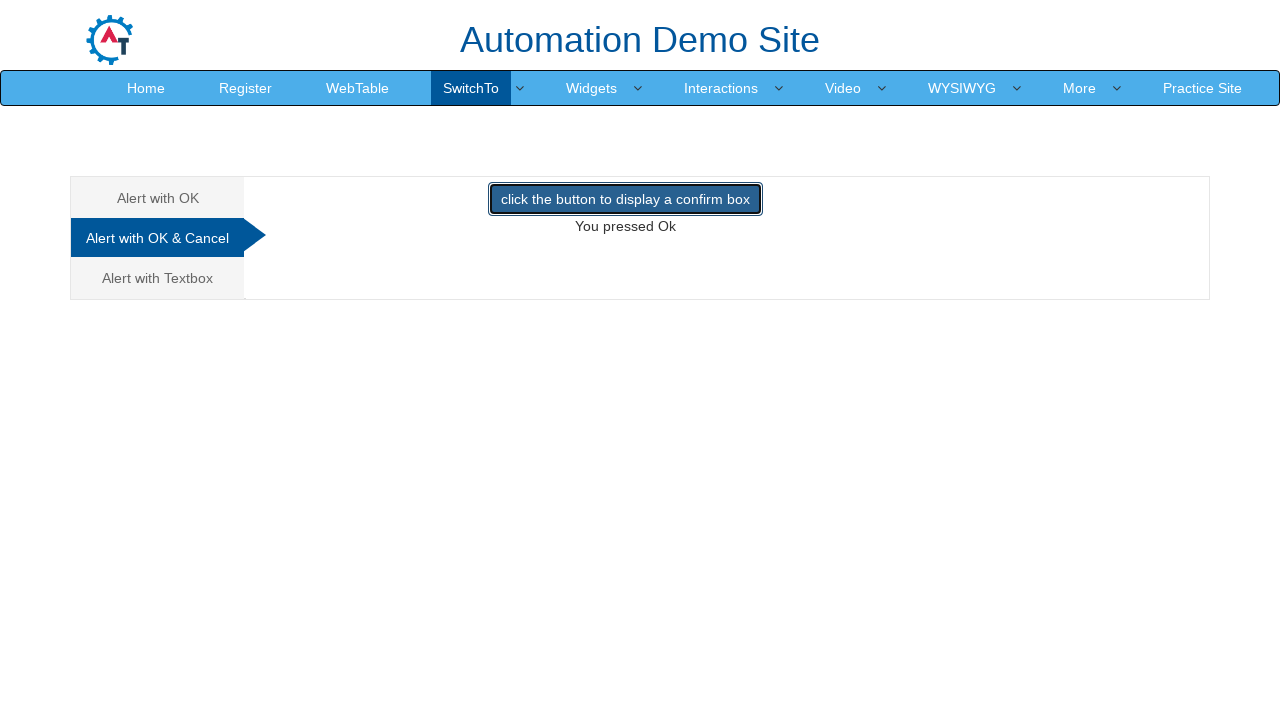

Set up dialog handler to dismiss confirm dialog
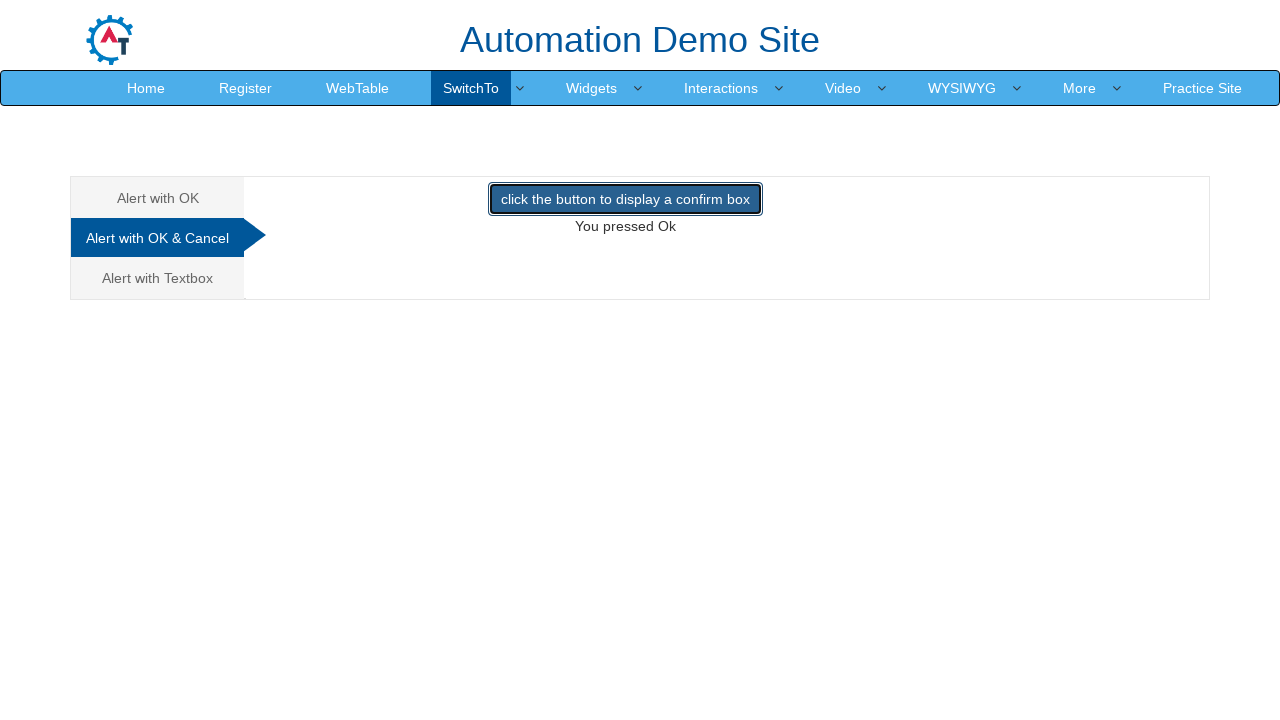

Waited for confirm dialog to be processed
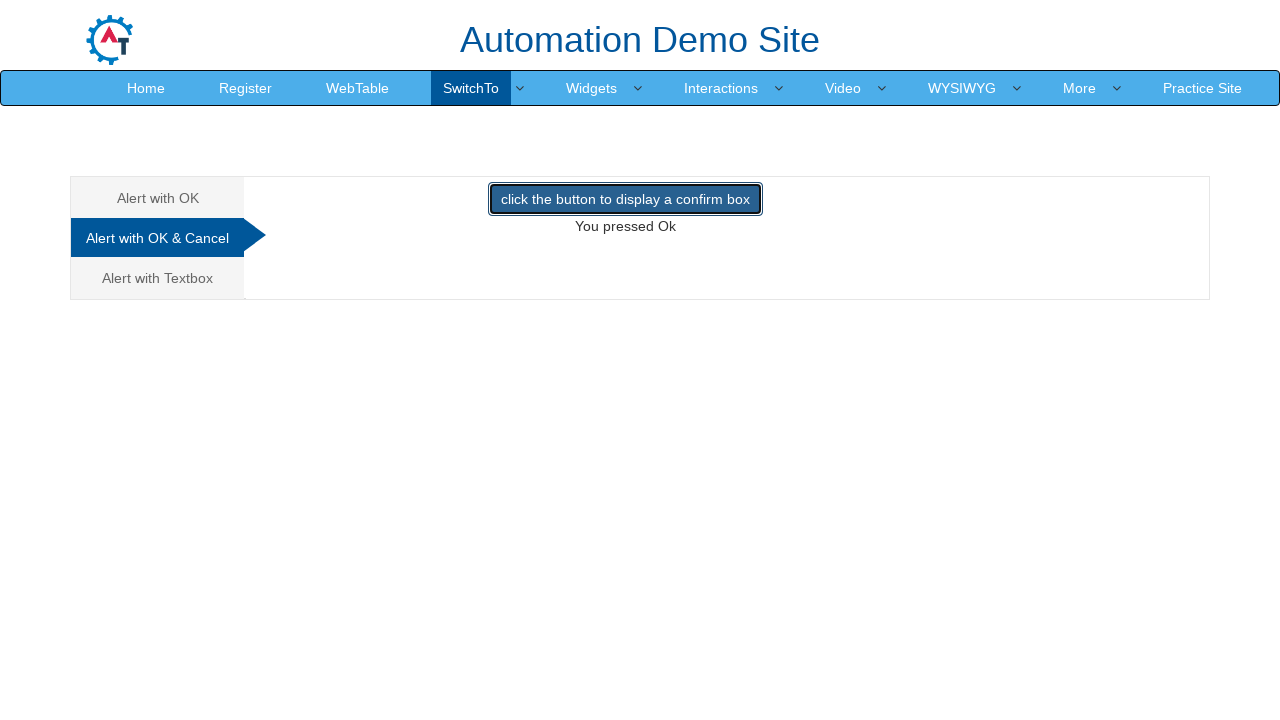

Clicked tab to navigate to prompt dialog test at (158, 278) on xpath=//a[@href='#Textbox']
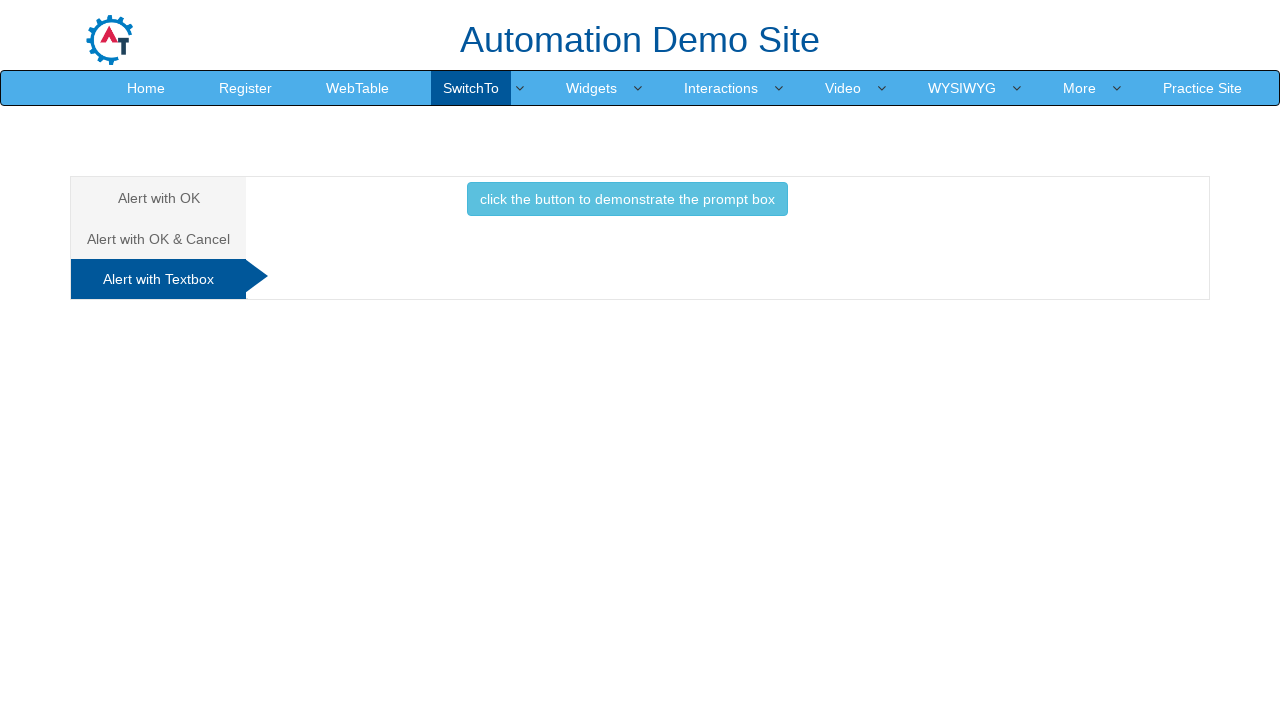

Clicked button to trigger prompt dialog at (627, 199) on xpath=//button[@class='btn btn-info']
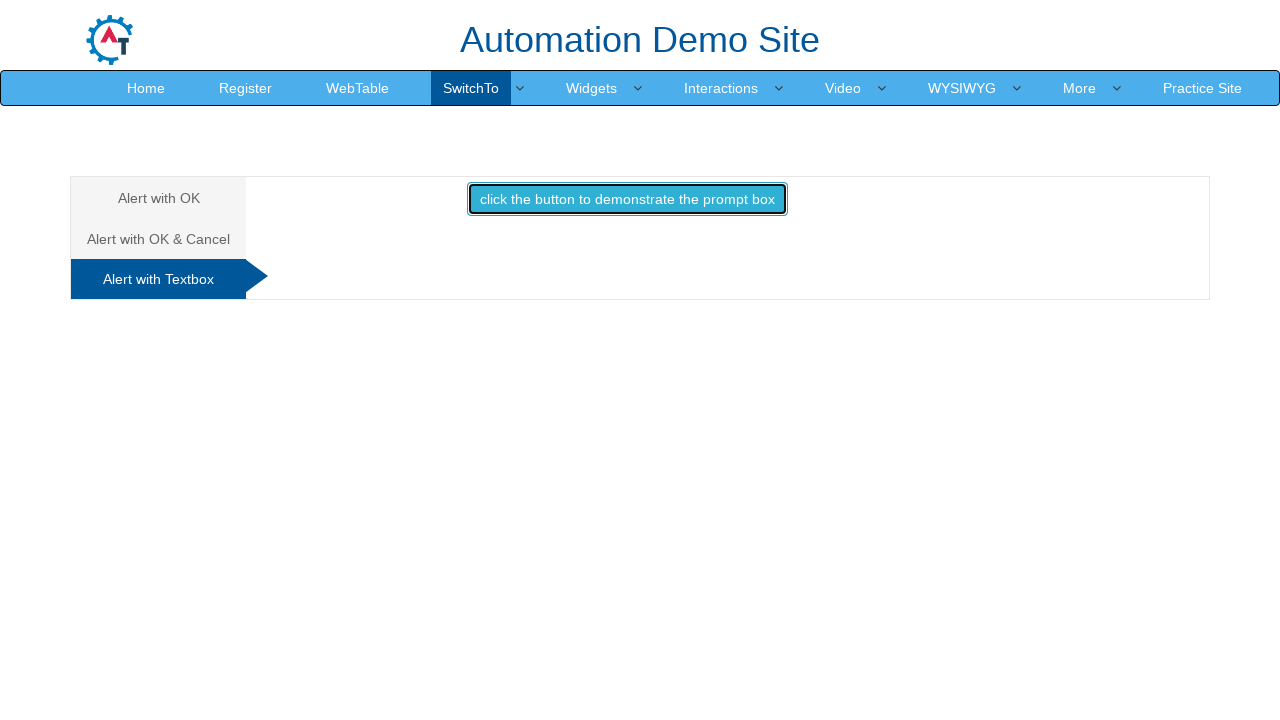

Set up dialog handler to accept prompt with text 'tester'
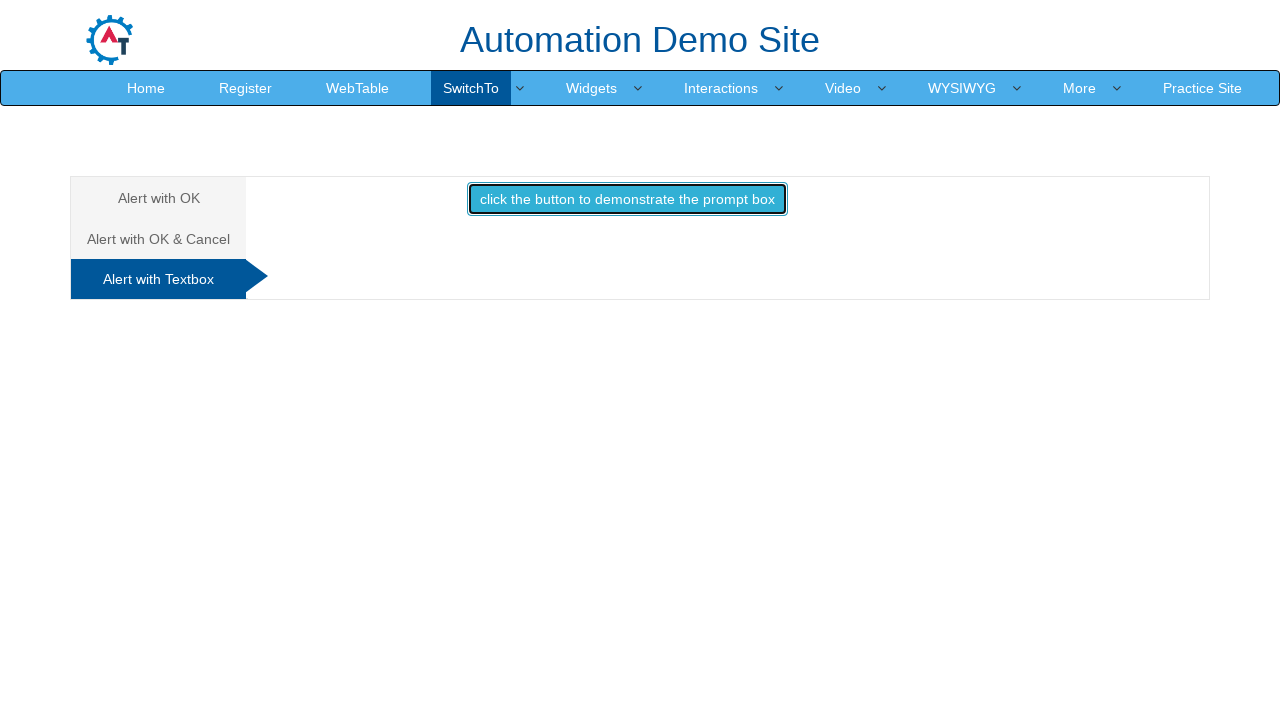

Waited for prompt dialog to be processed
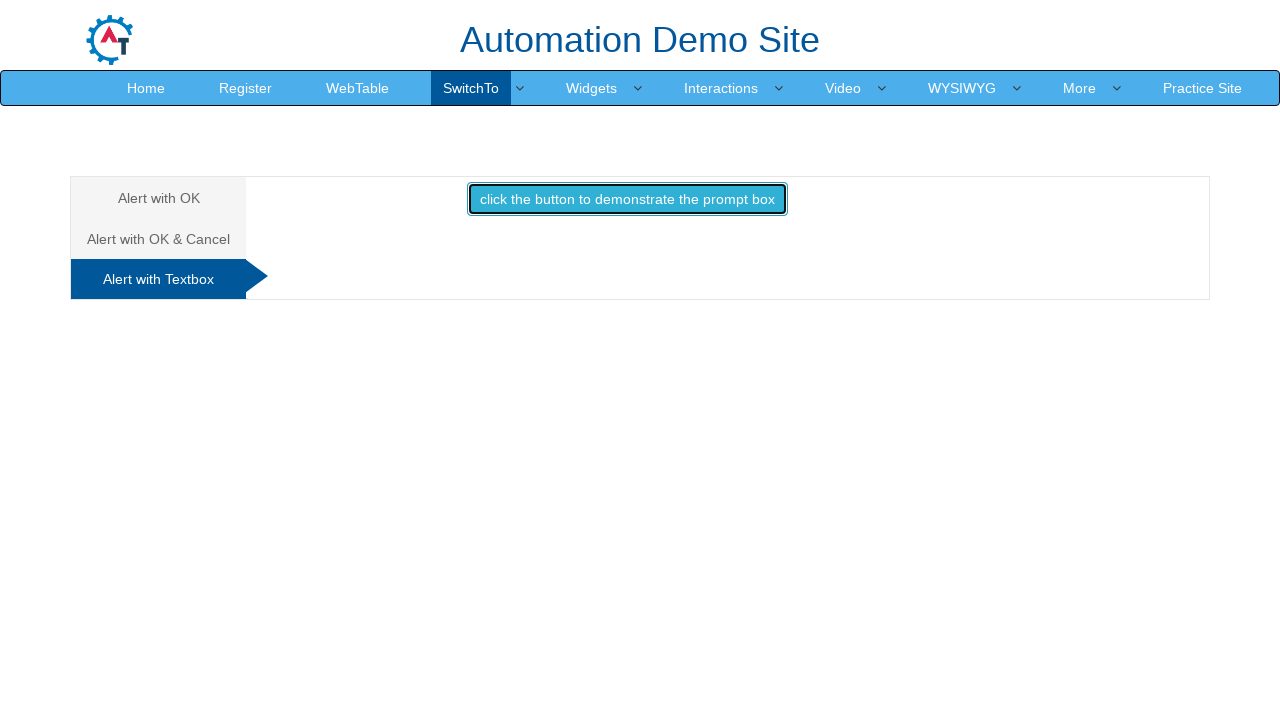

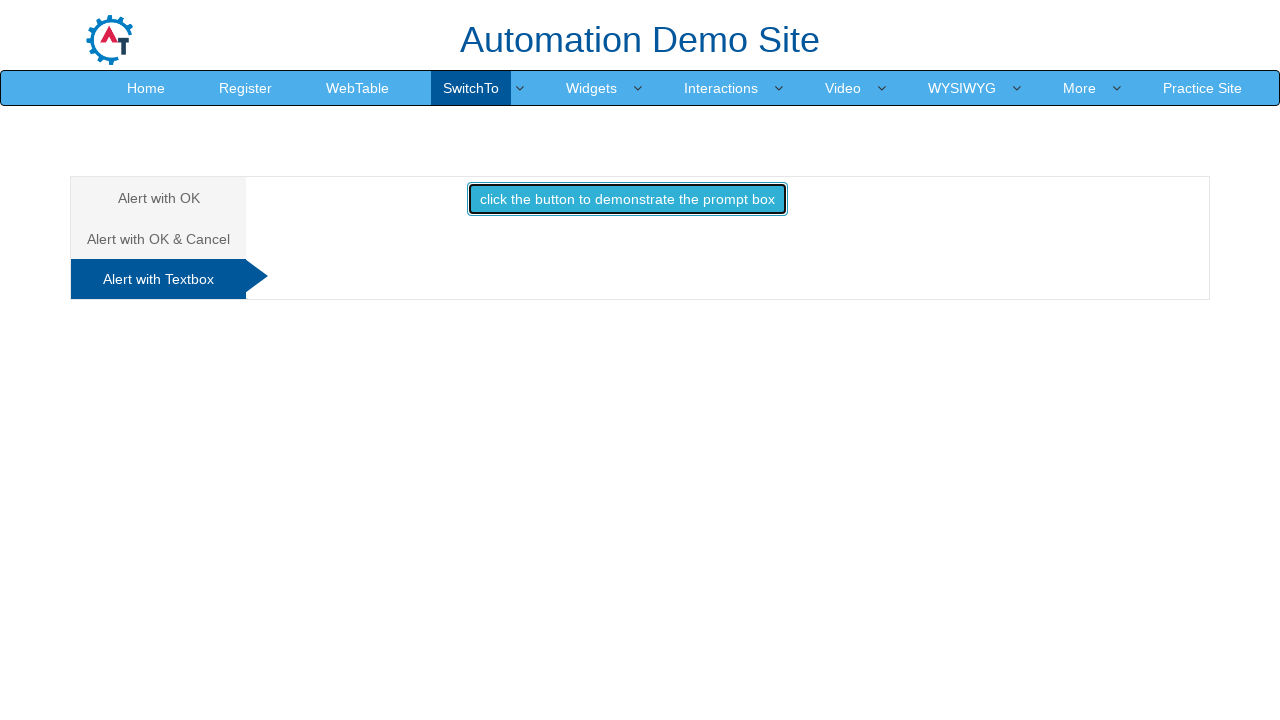